Tests the SAIA freight tracking form by entering a tracking/PRO number into the tracking textarea and waiting for the form to be ready for submission.

Starting URL: https://www.saia.com/track

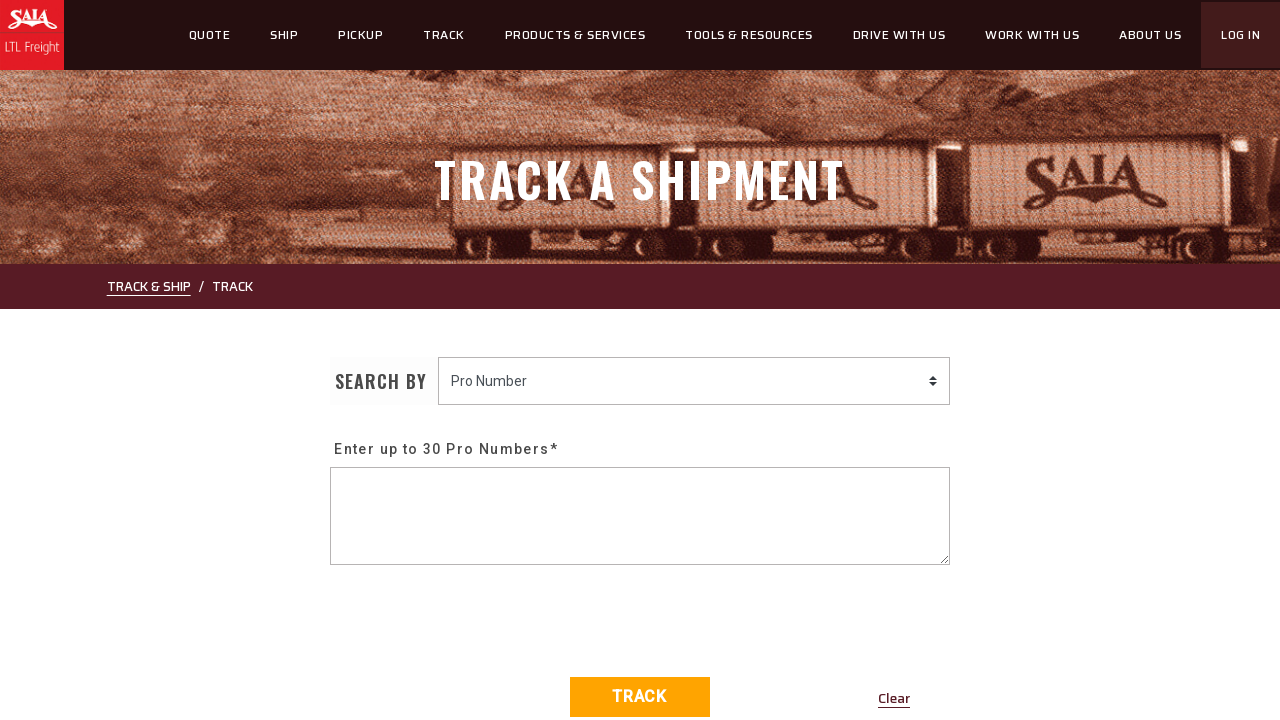

Tracking textarea became visible
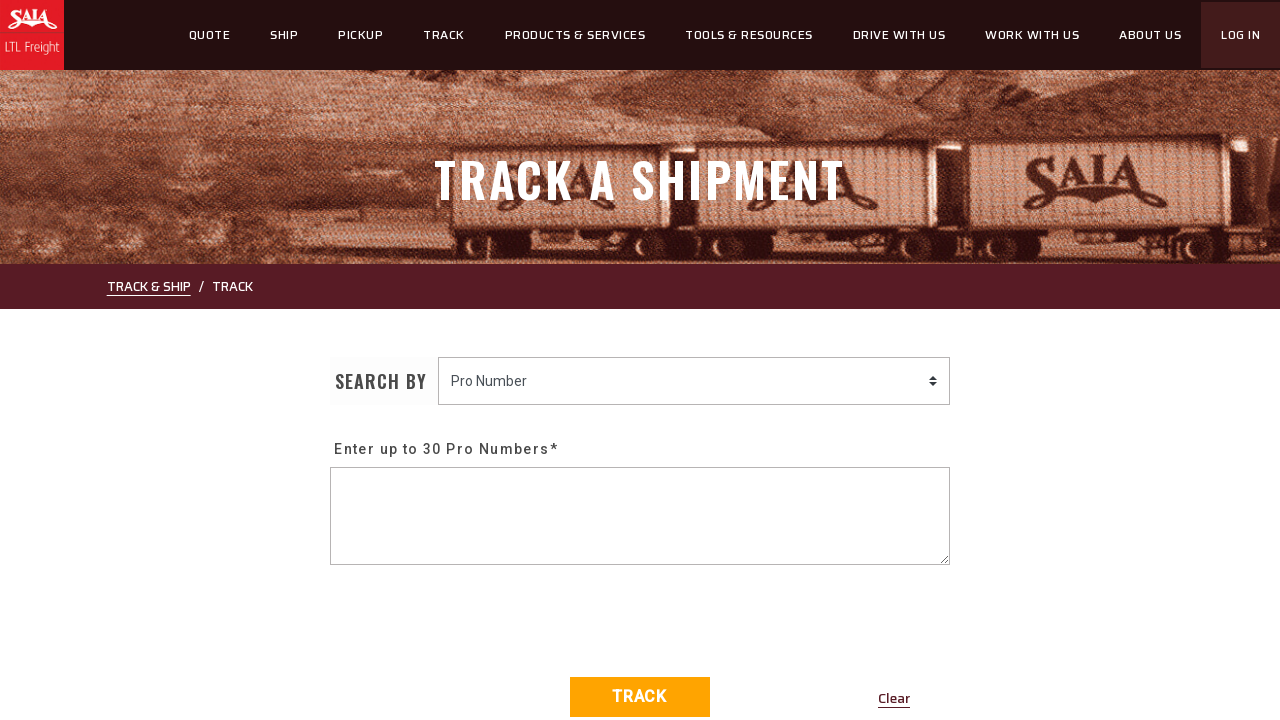

Entered tracking/PRO number '10776626490' into the textarea on textarea
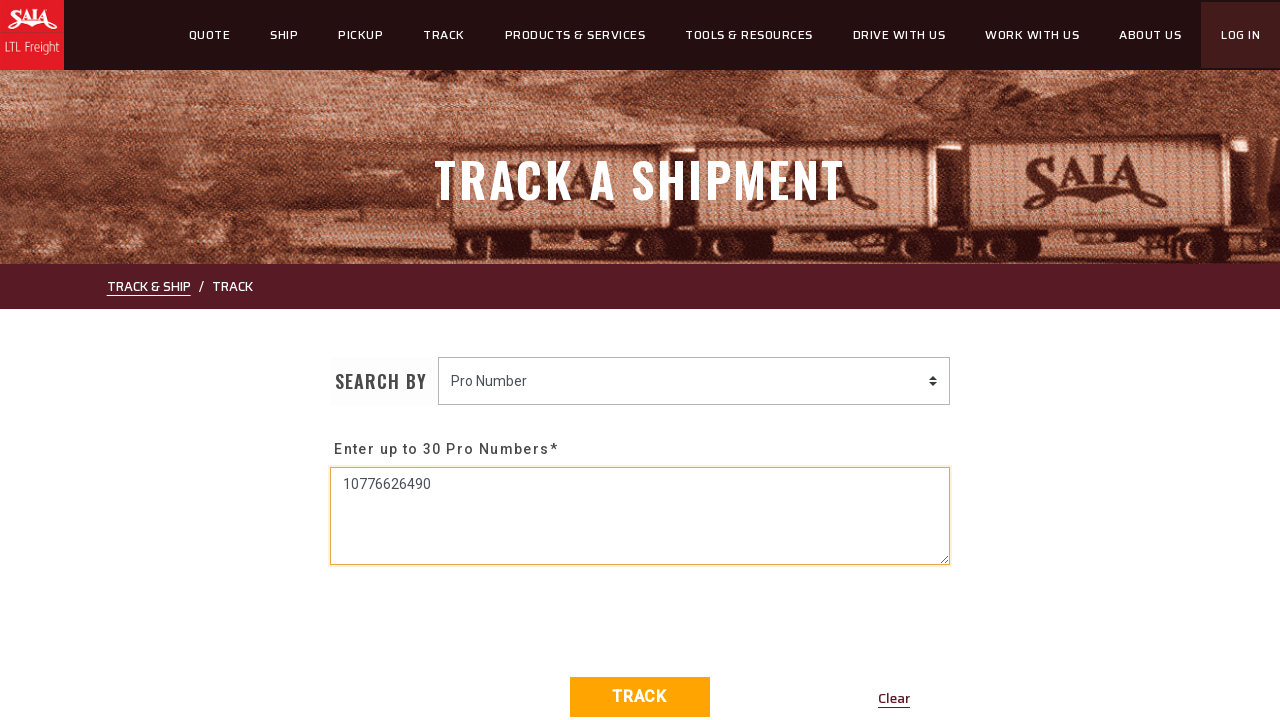

Waited for form to process input and become ready for submission
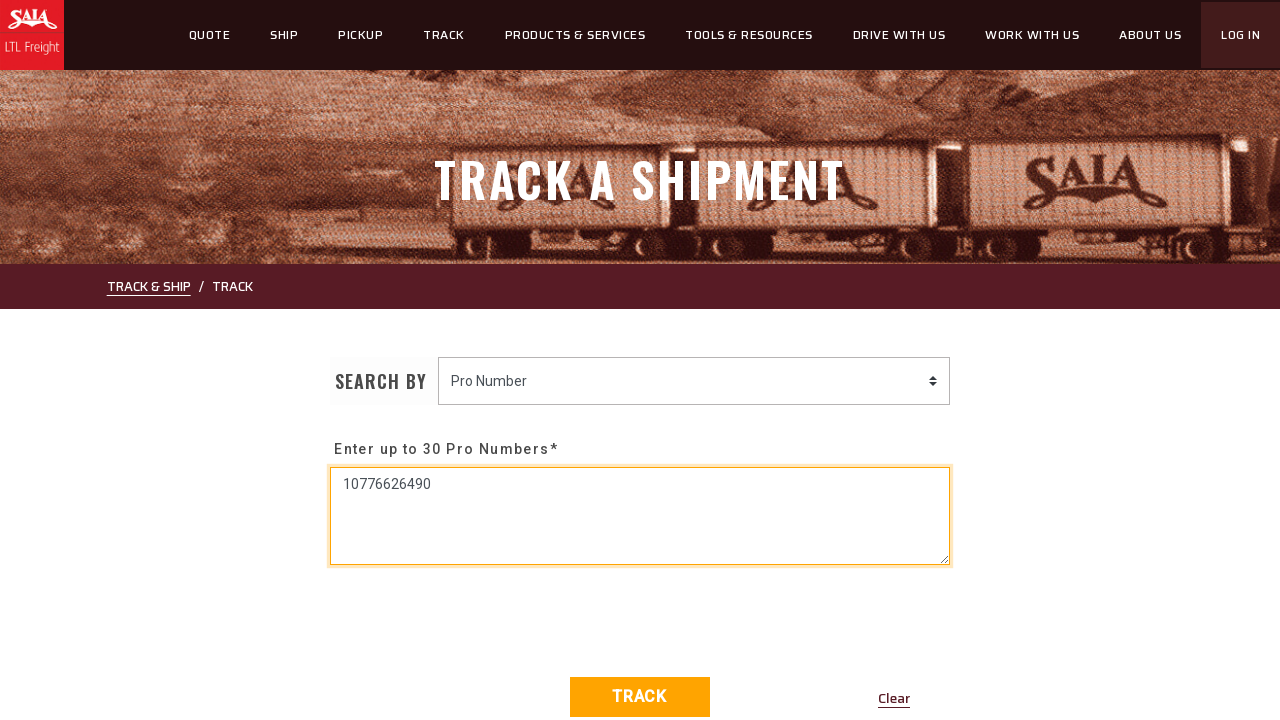

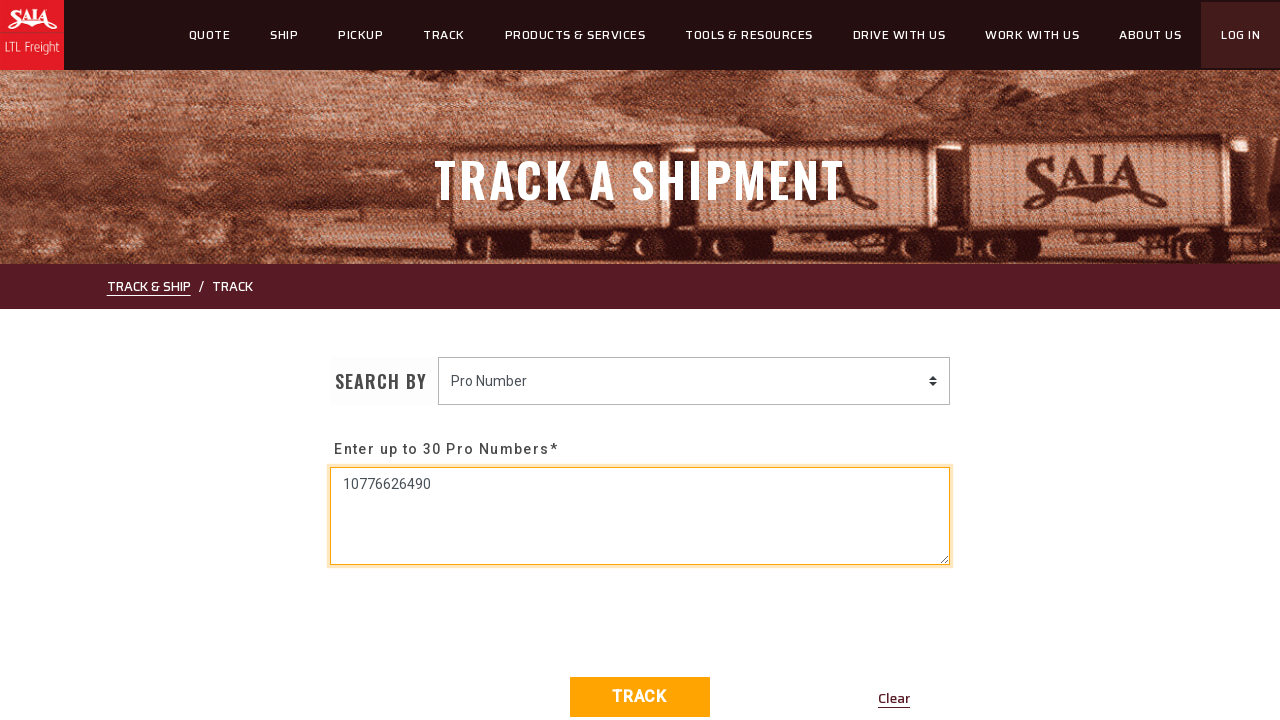